Tests search functionality with special character "#" to verify the site handles invalid search queries appropriately

Starting URL: https://www.mypustak.com/

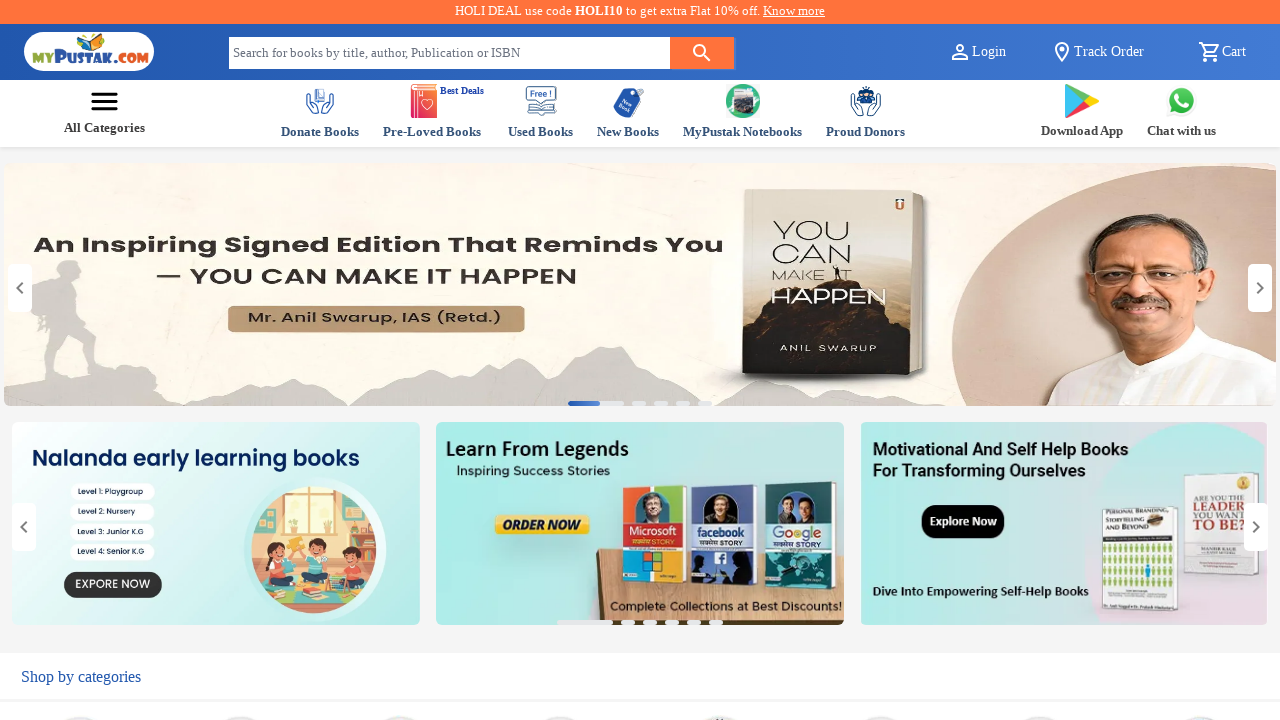

Search bar element is present
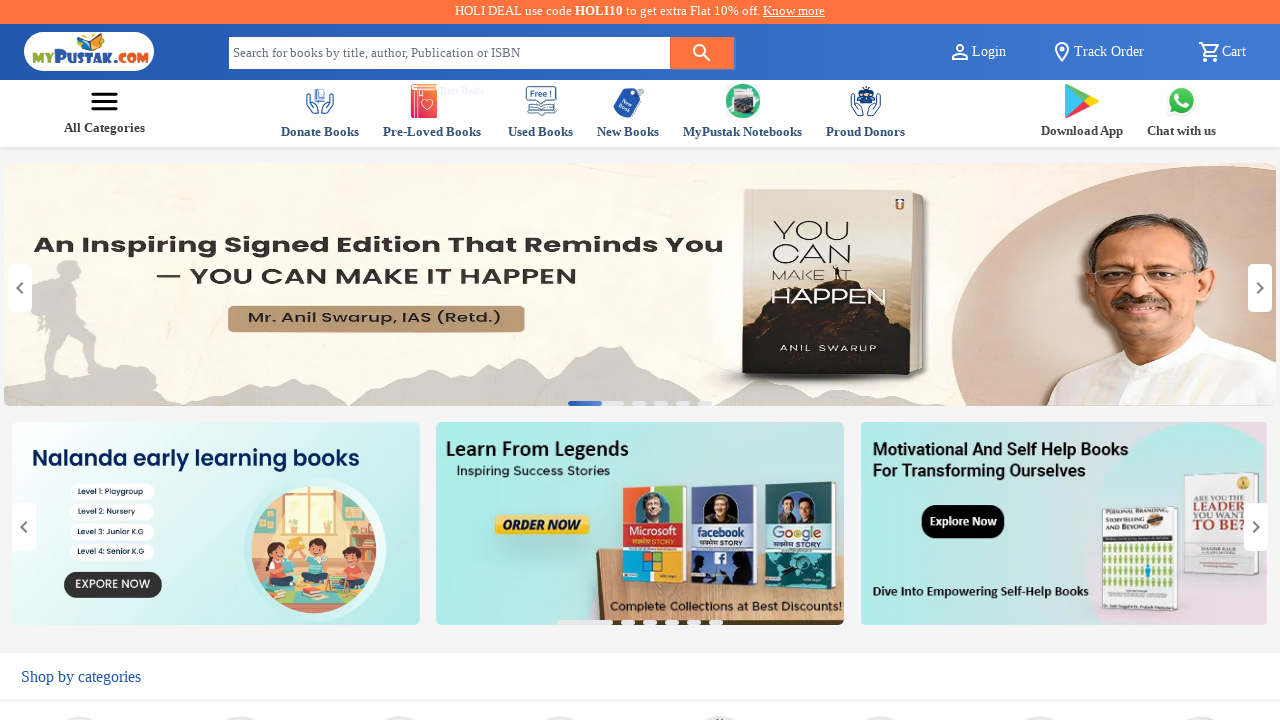

Filled search field with special character '#' on input#gsearch
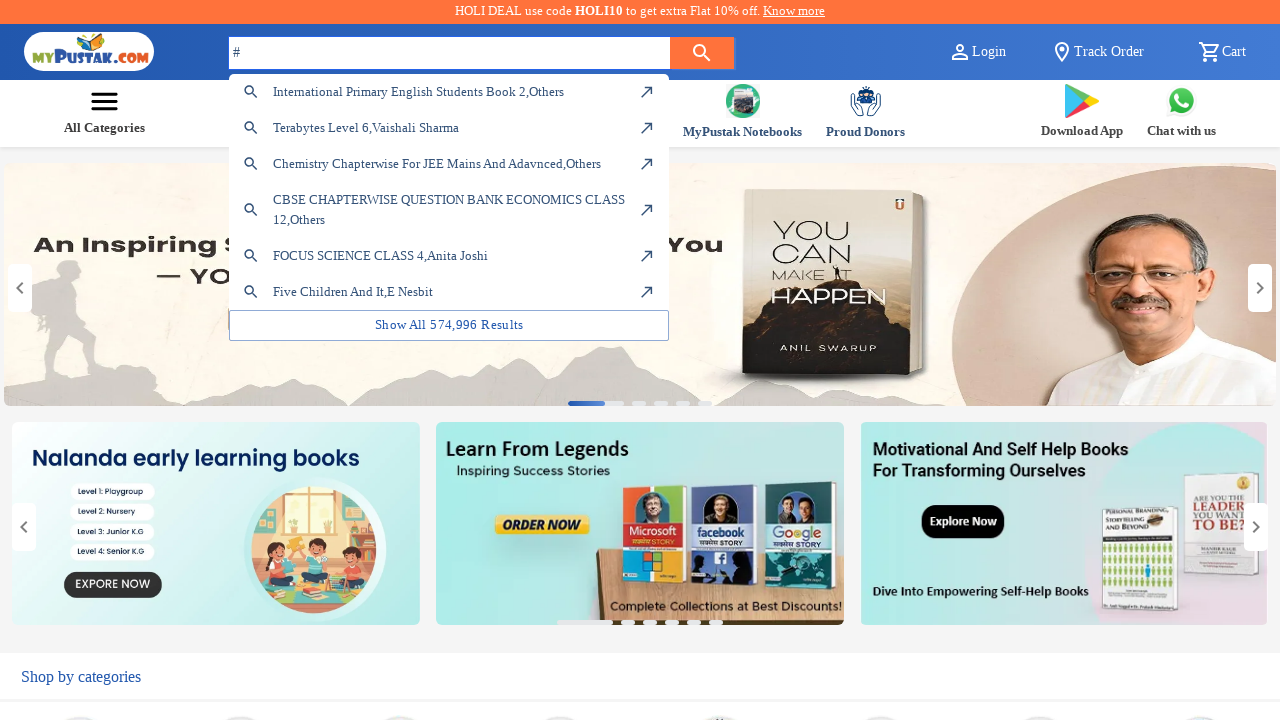

Clicked search button to perform search with '#' at (702, 53) on button#searchId
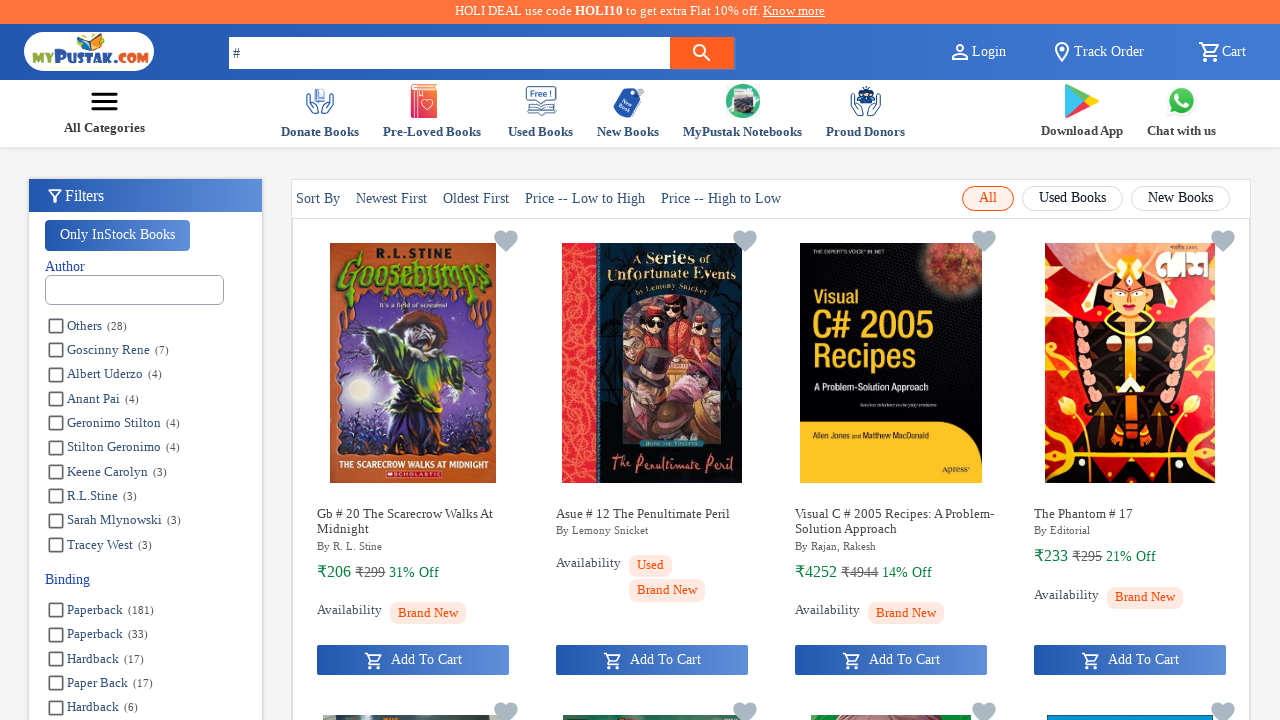

Search results or error message loaded after special character search
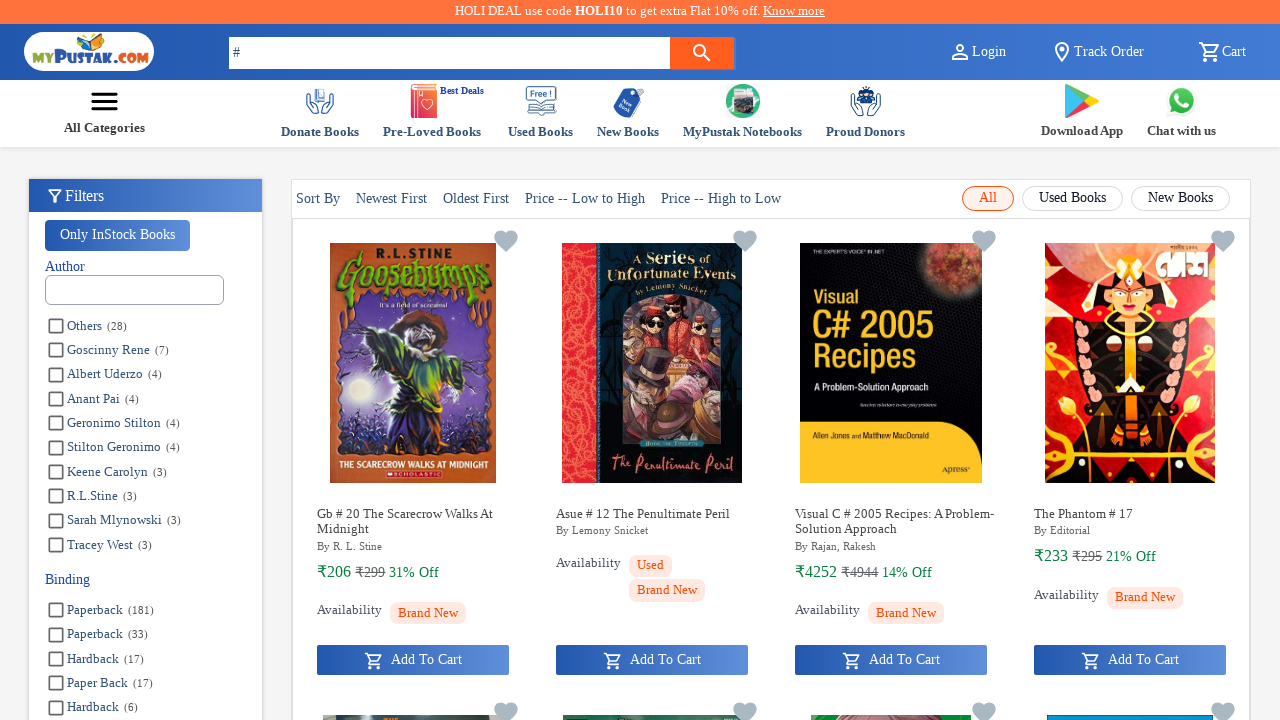

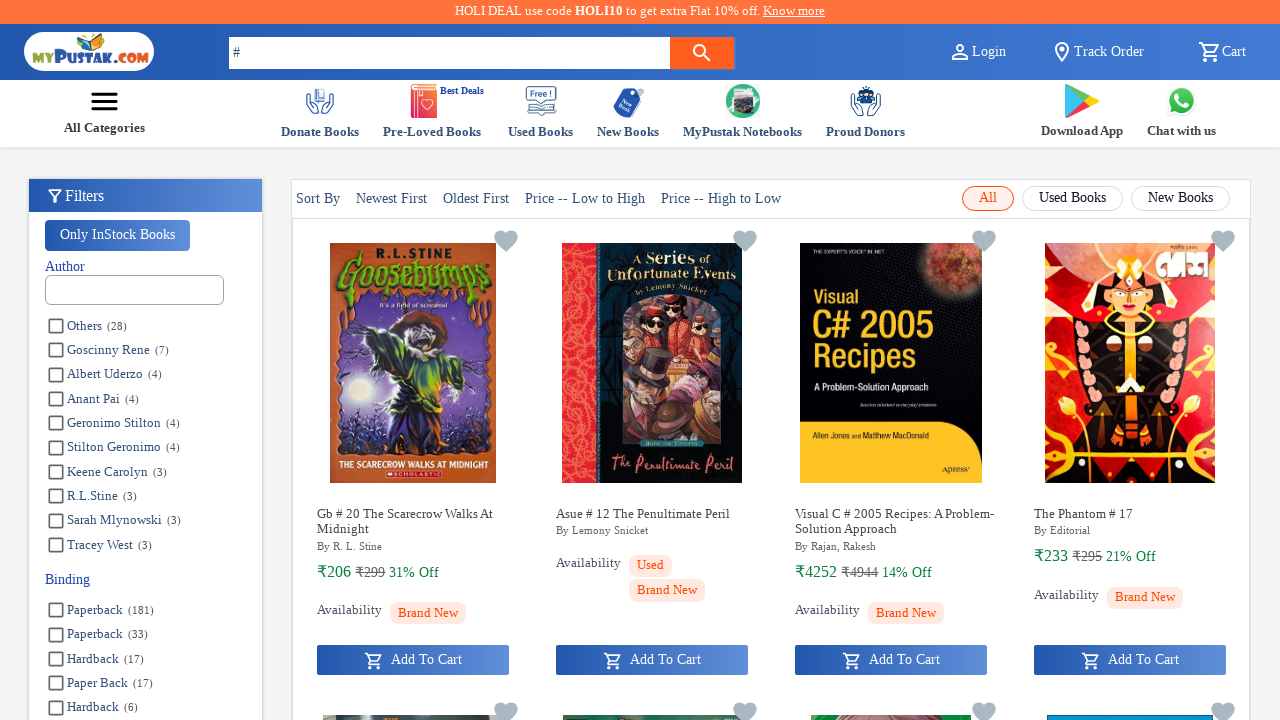